Tests the Erail website by searching for trains between two stations (MAS to MDU), unchecking the date sort option, and verifying the train list is displayed

Starting URL: https://erail.in/

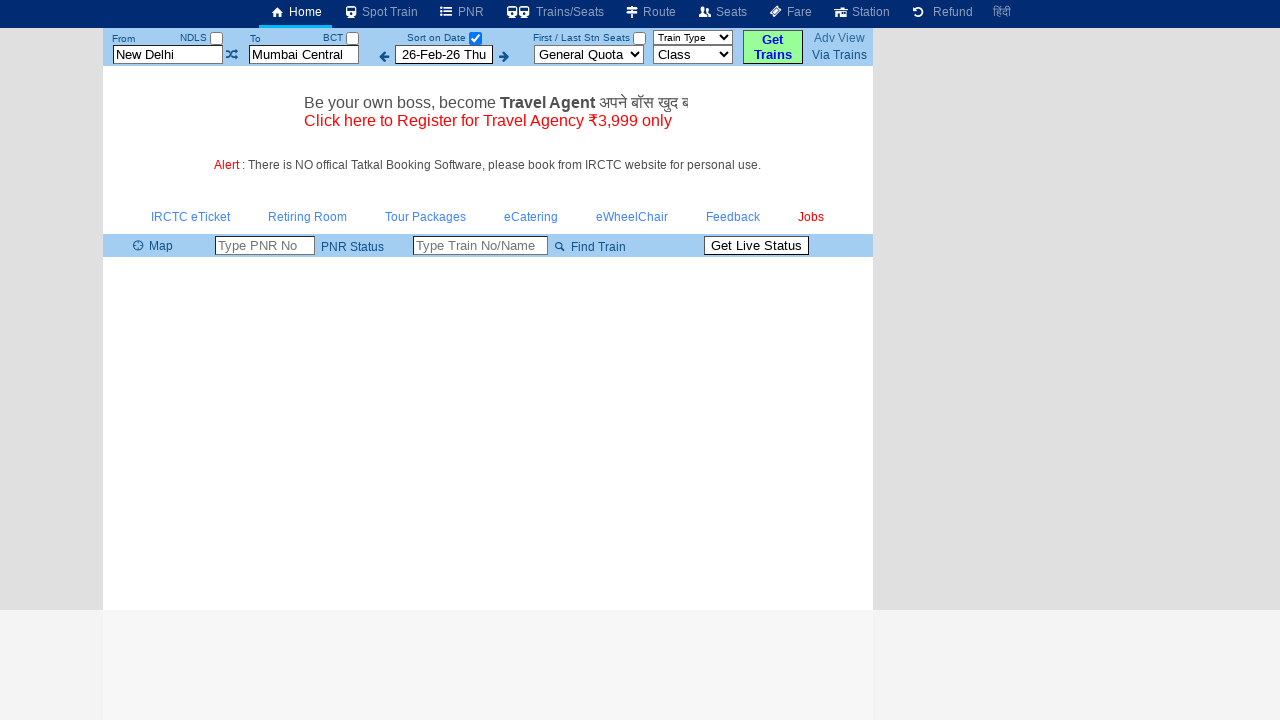

Cleared the 'From' station field on #txtStationFrom
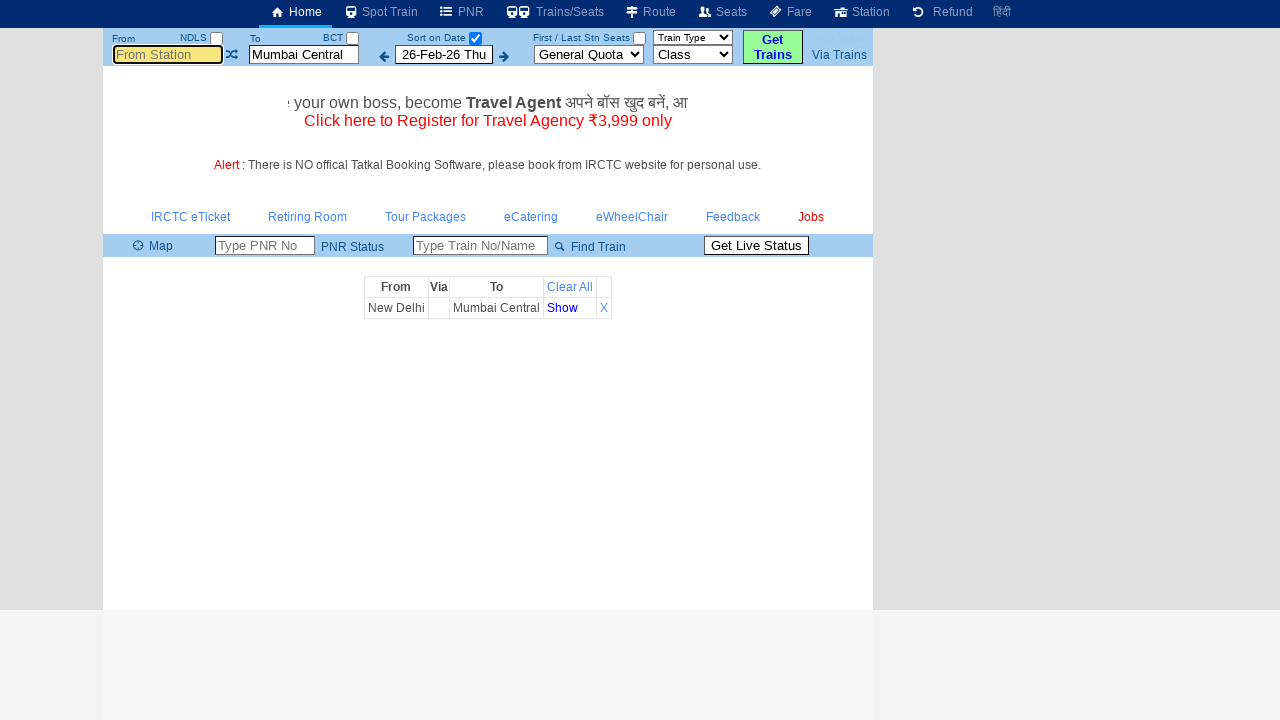

Filled 'From' station field with 'MAS' on #txtStationFrom
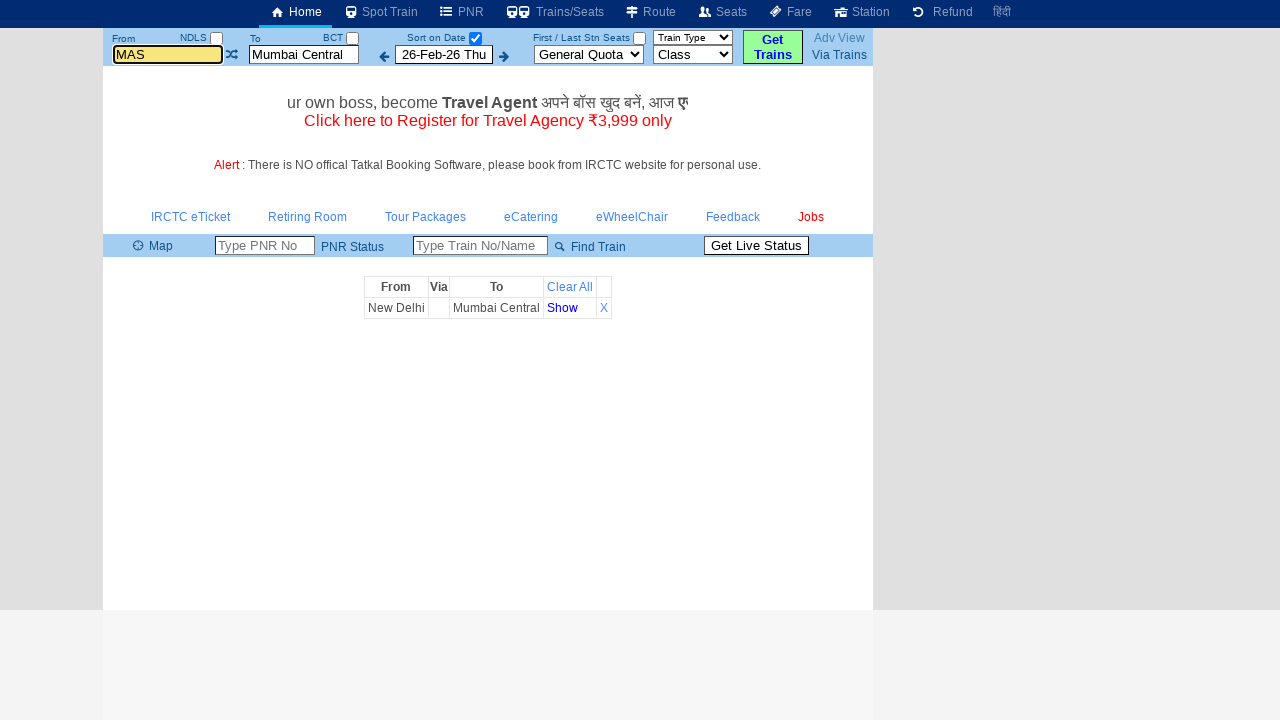

Pressed Enter to confirm 'MAS' station on #txtStationFrom
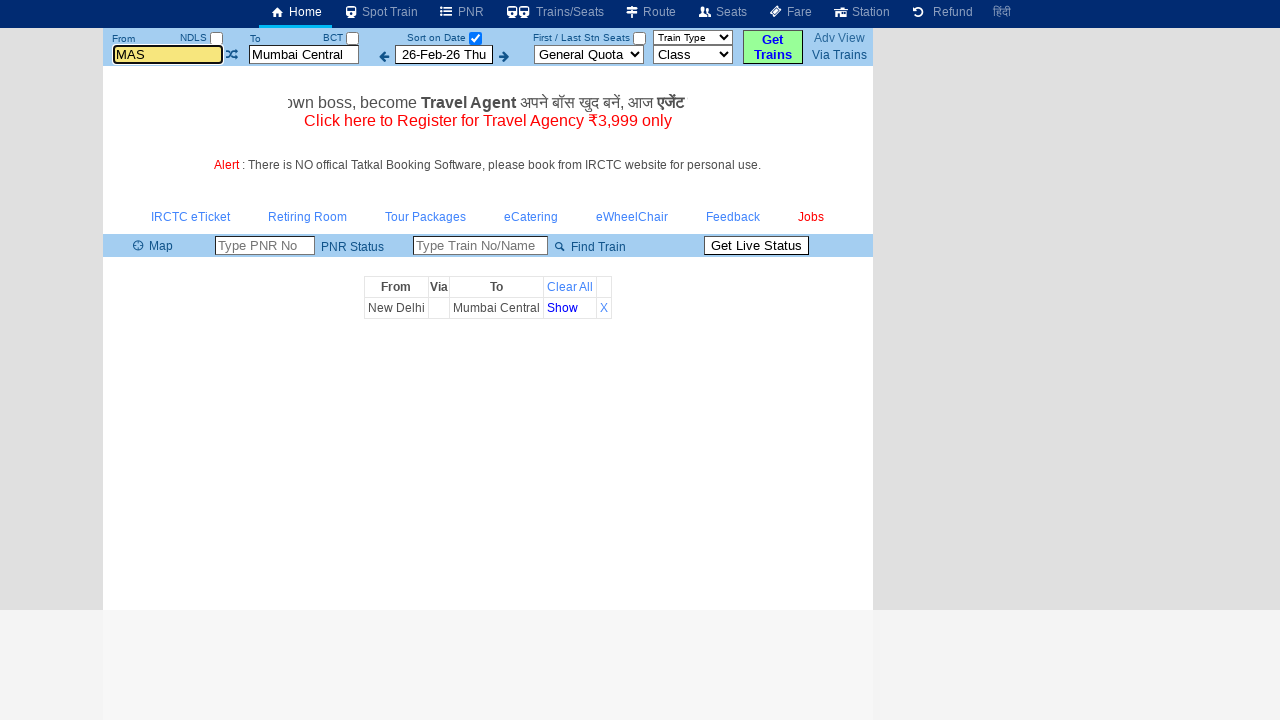

Cleared the 'To' station field on #txtStationTo
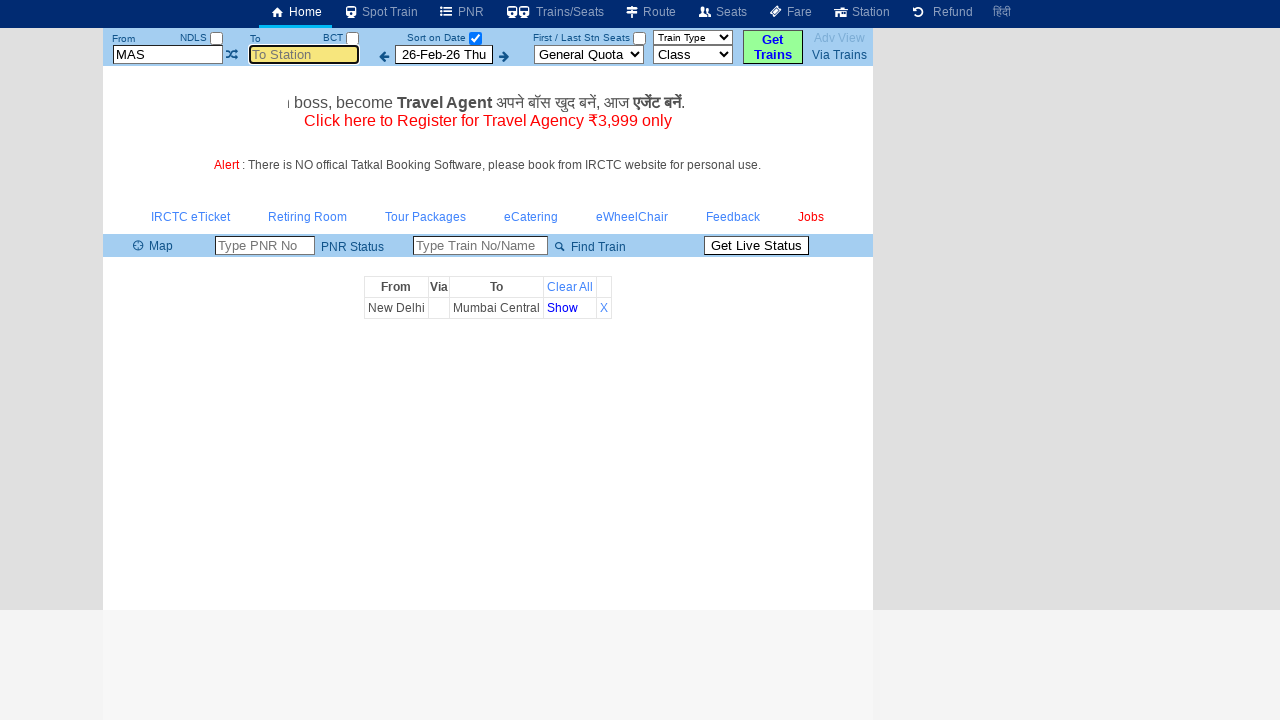

Filled 'To' station field with 'MDU' on #txtStationTo
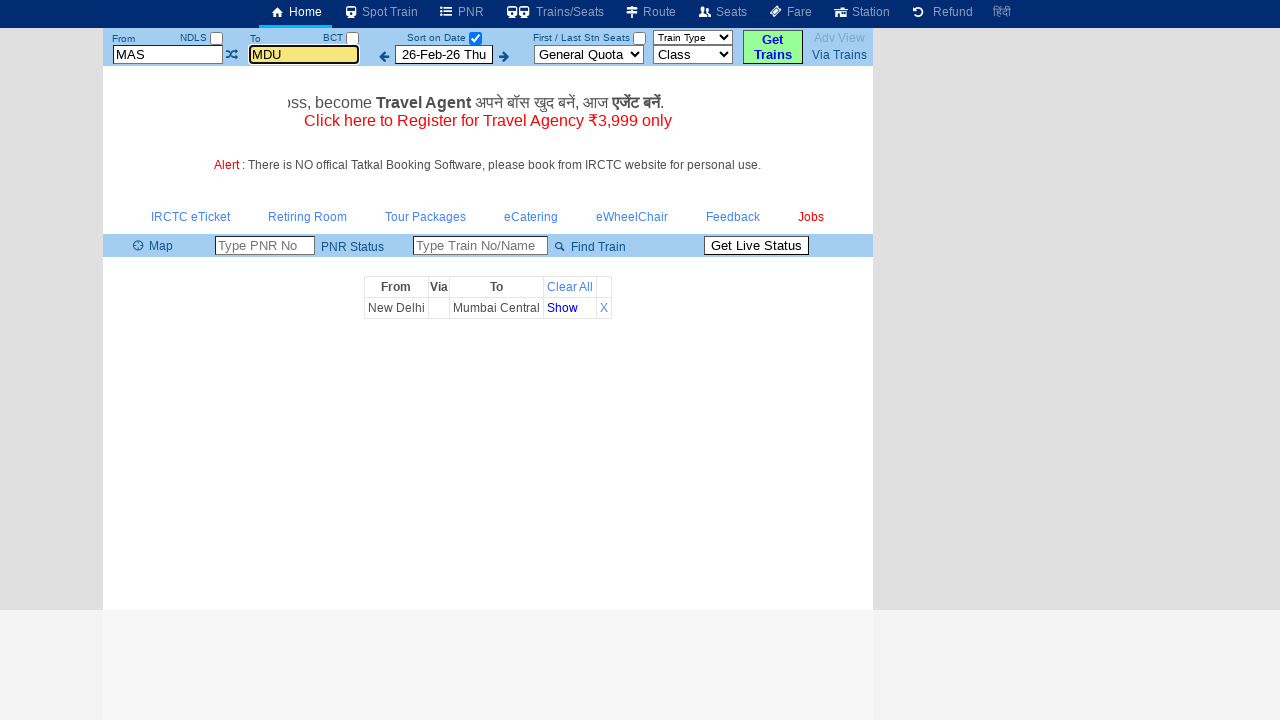

Pressed Enter to confirm 'MDU' station on #txtStationTo
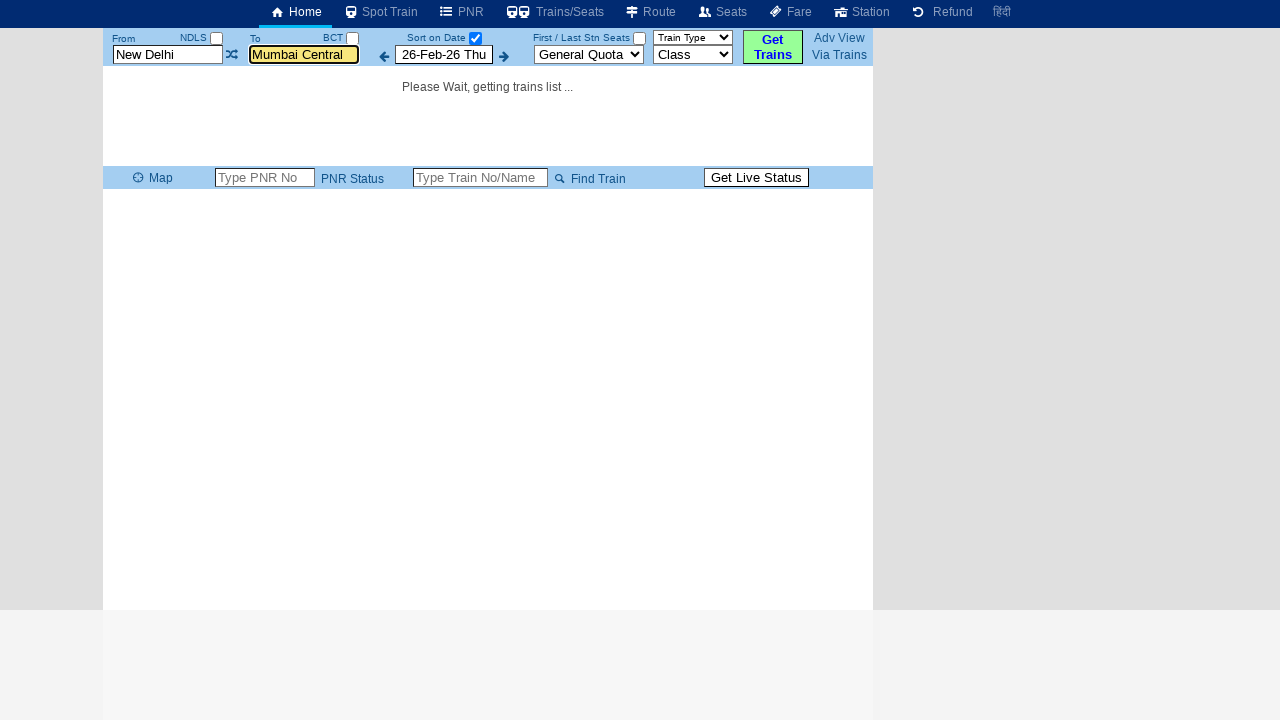

Unchecked the 'Sort on Date' checkbox at (475, 38) on #chkSelectDateOnly
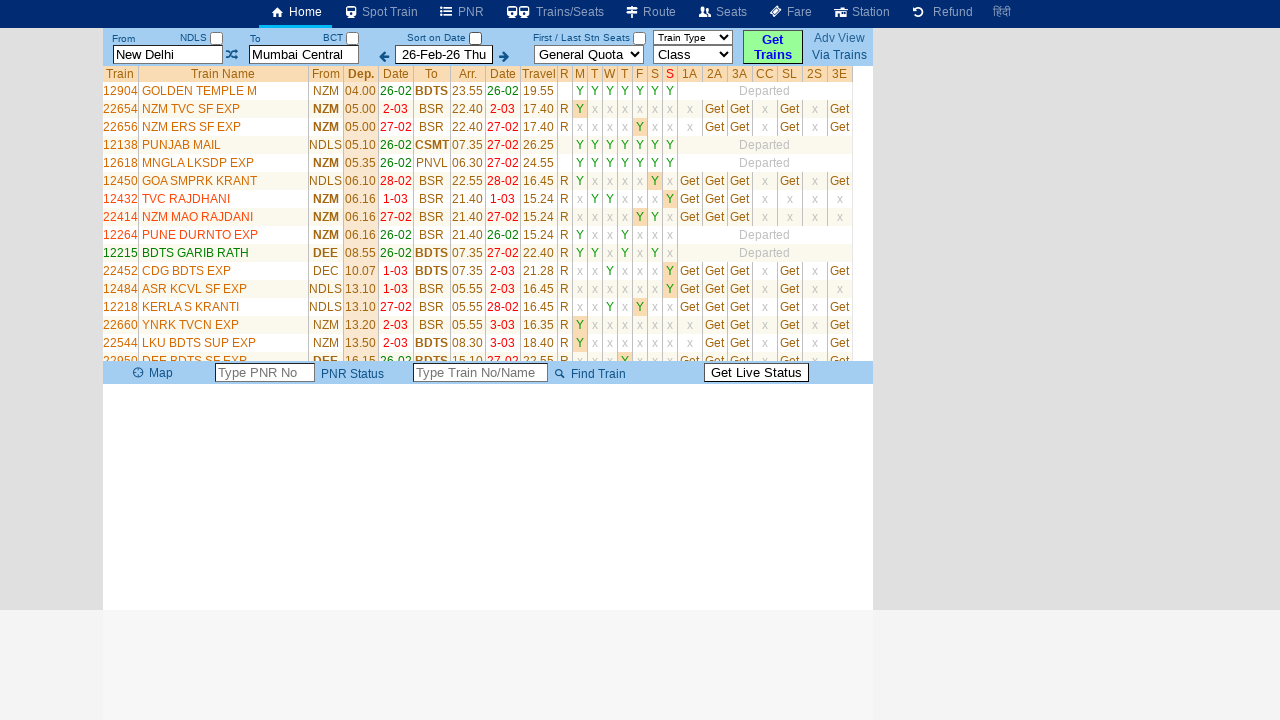

Train list table loaded successfully
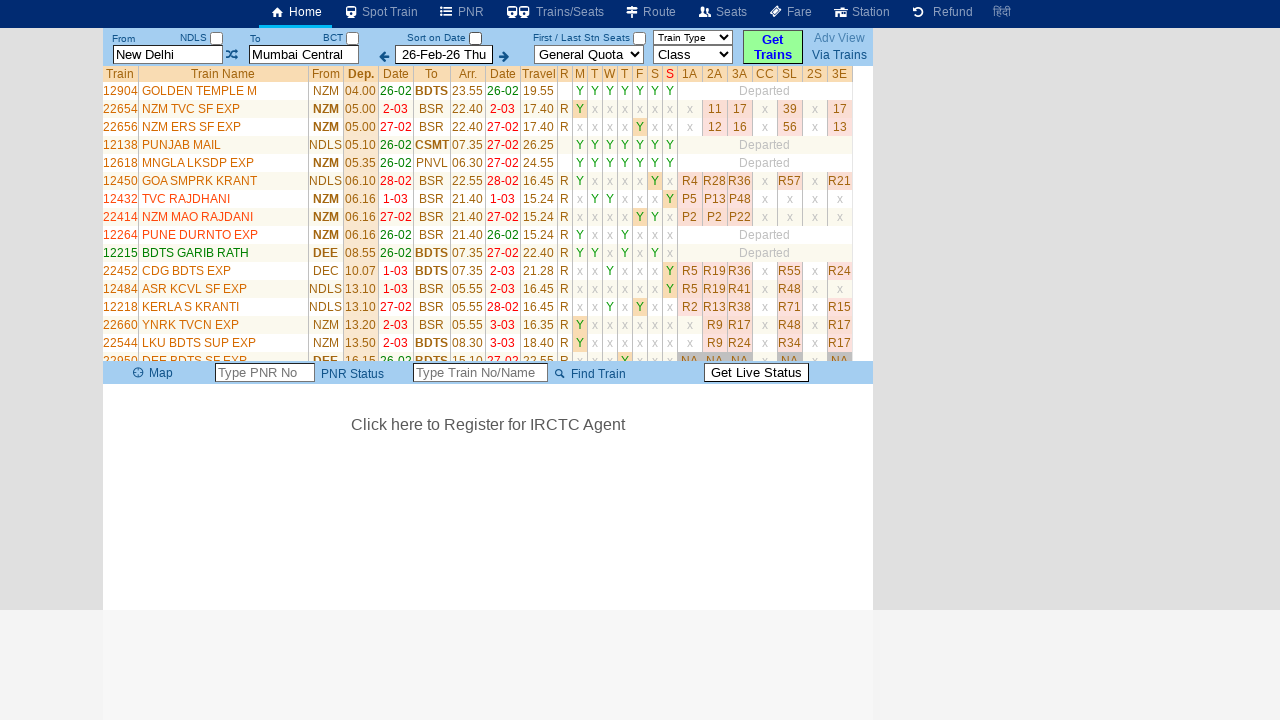

Retrieved 34 train elements from the results table
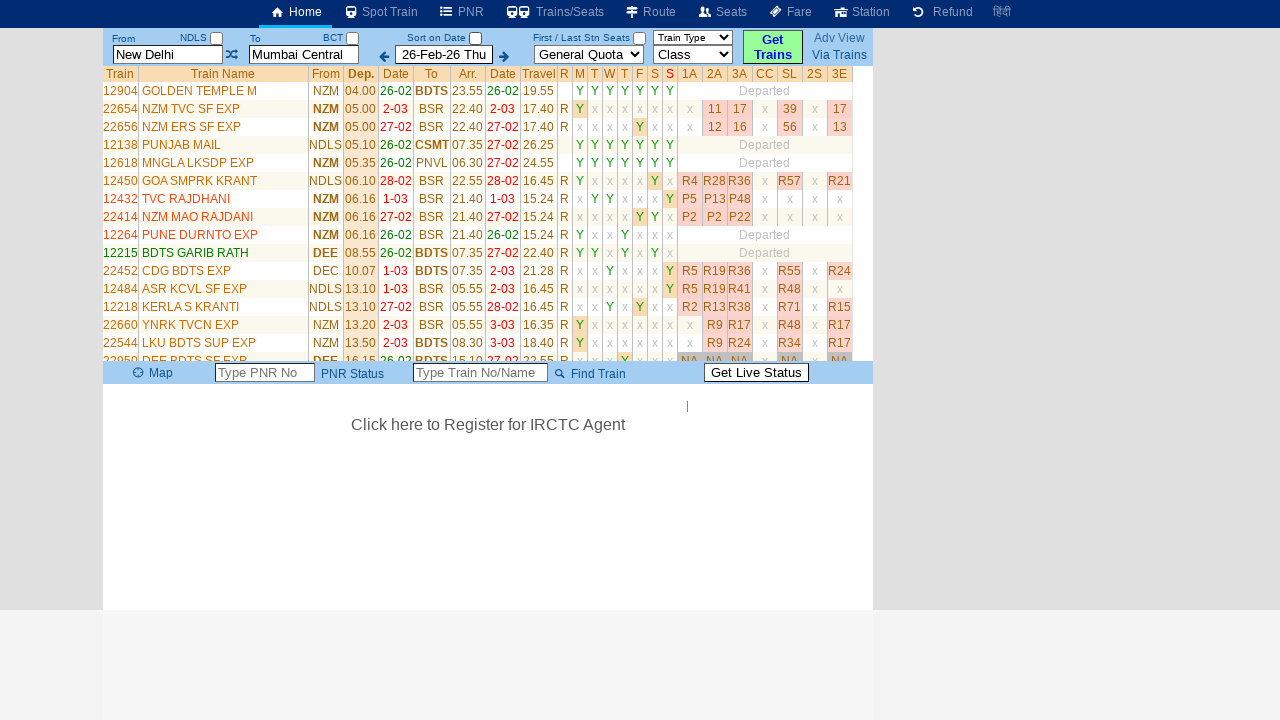

Verified that trains are displayed in the results table
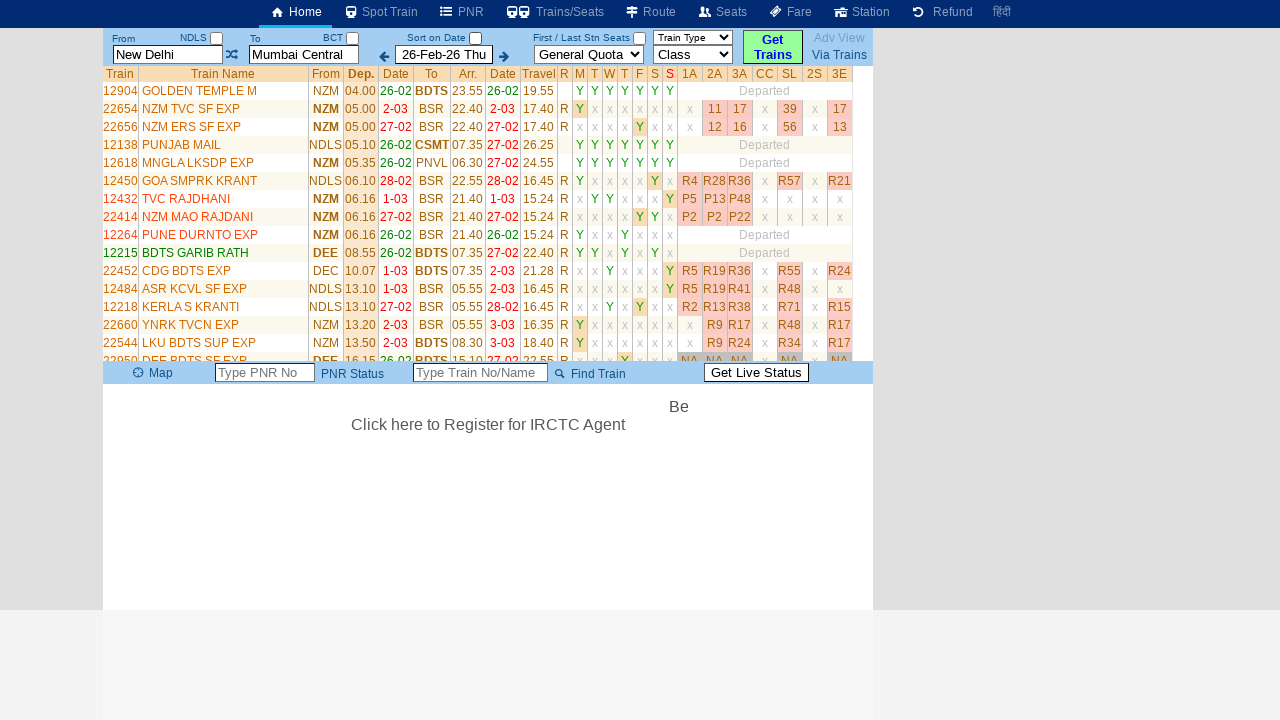

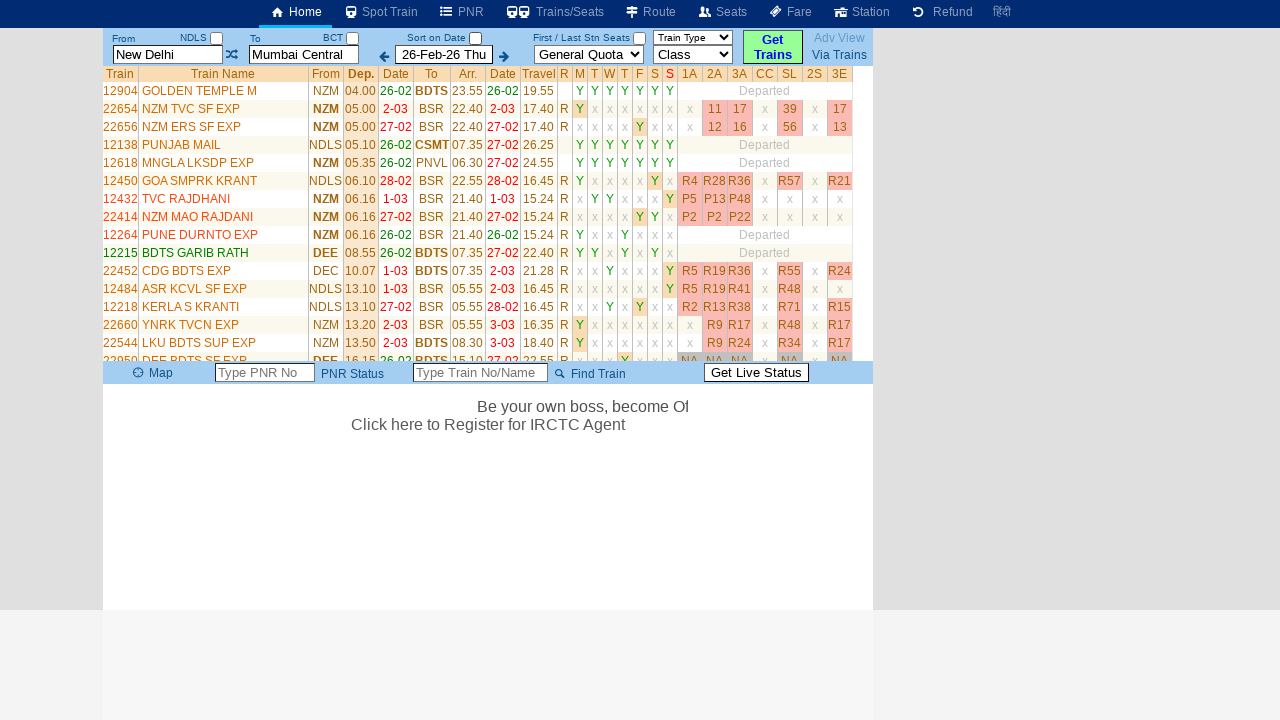